Tests that edits are saved when the input loses focus (blur event)

Starting URL: https://demo.playwright.dev/todomvc

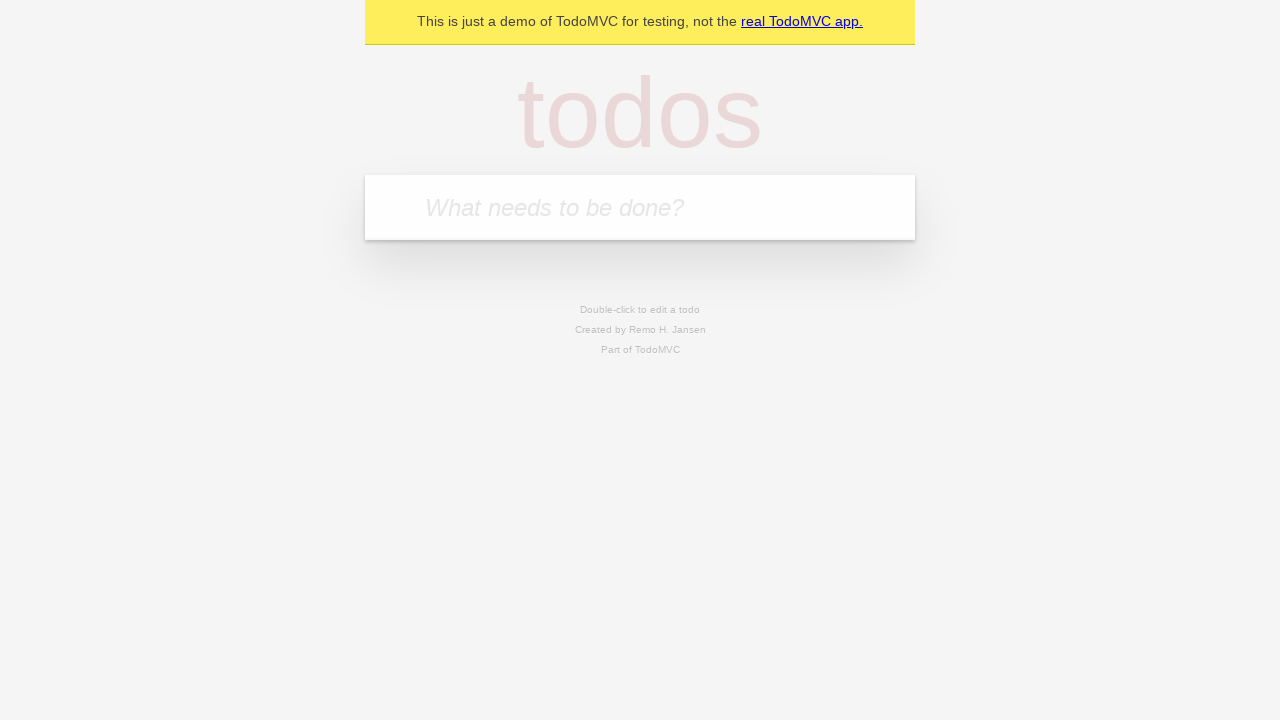

Filled first todo input with 'buy some cheese' on internal:attr=[placeholder="What needs to be done?"i]
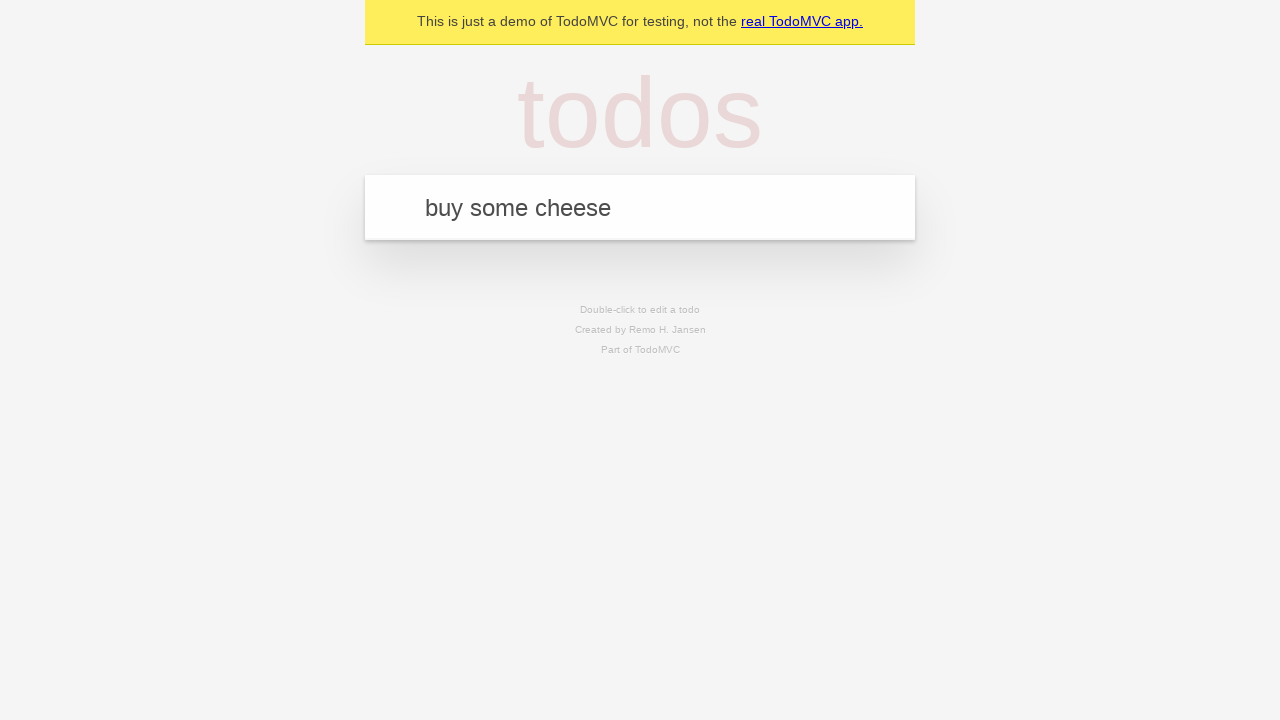

Pressed Enter to create first todo on internal:attr=[placeholder="What needs to be done?"i]
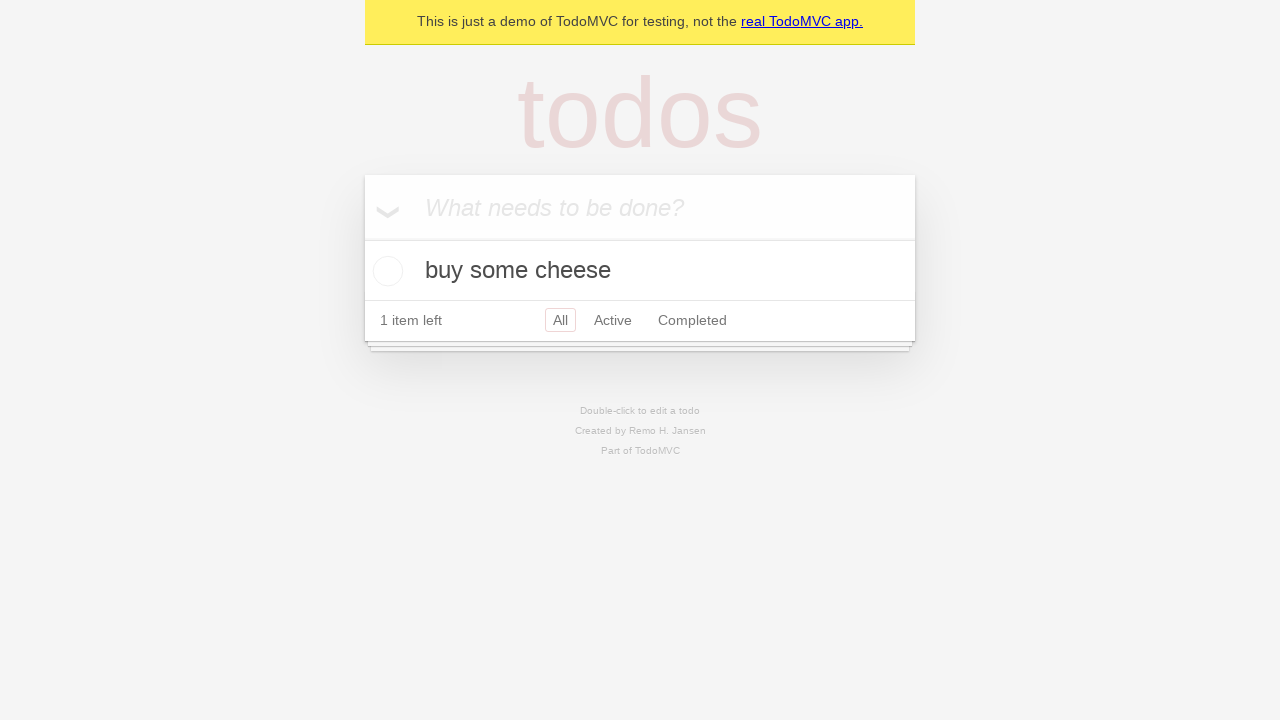

Filled second todo input with 'feed the cat' on internal:attr=[placeholder="What needs to be done?"i]
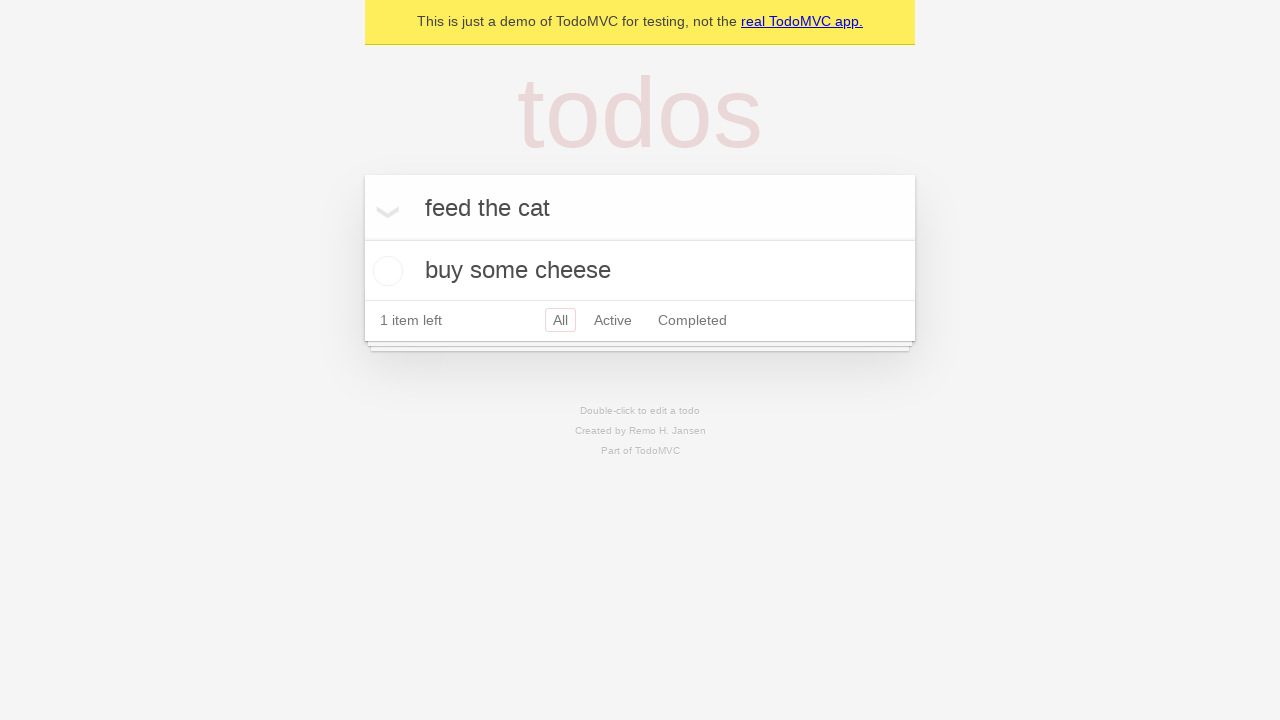

Pressed Enter to create second todo on internal:attr=[placeholder="What needs to be done?"i]
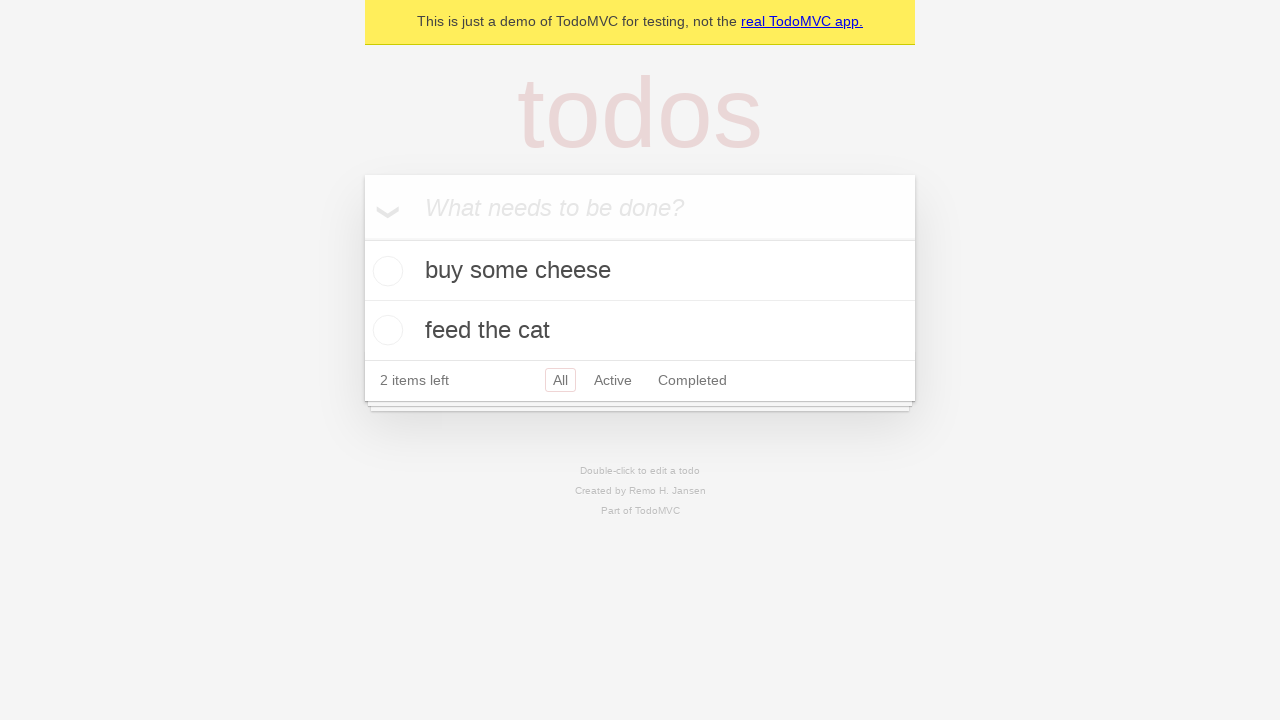

Filled third todo input with 'book a doctors appointment' on internal:attr=[placeholder="What needs to be done?"i]
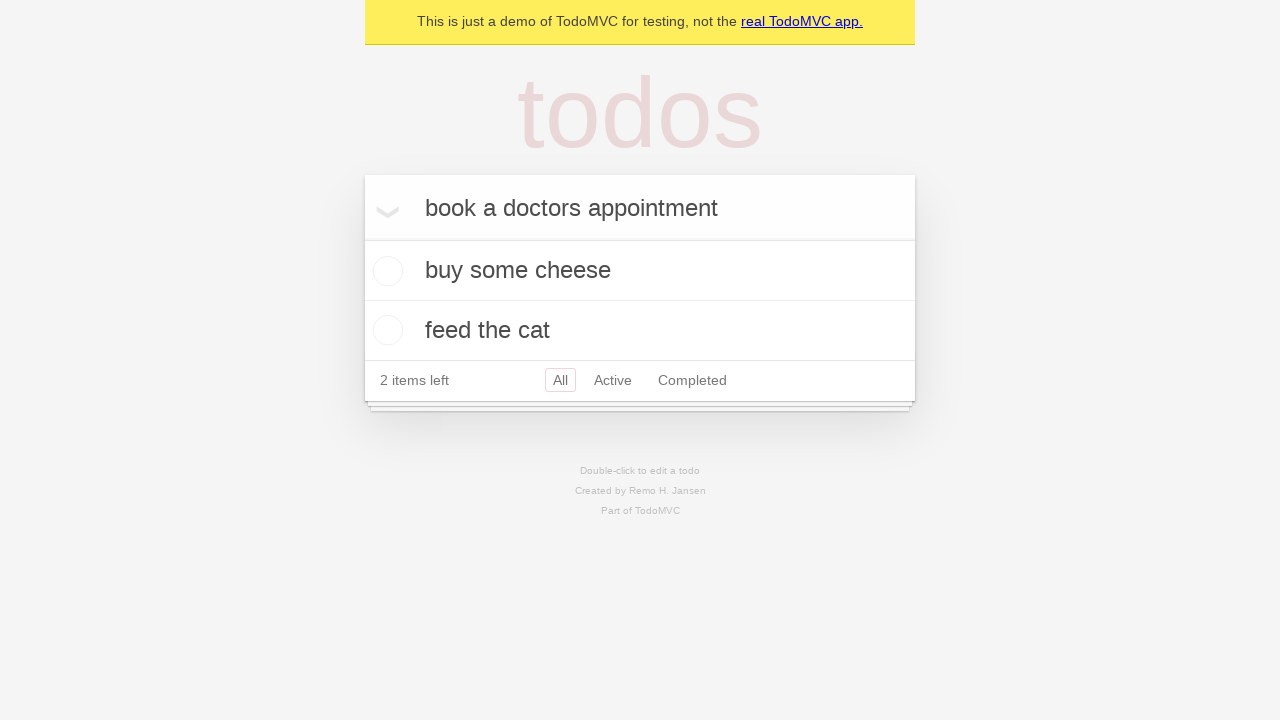

Pressed Enter to create third todo on internal:attr=[placeholder="What needs to be done?"i]
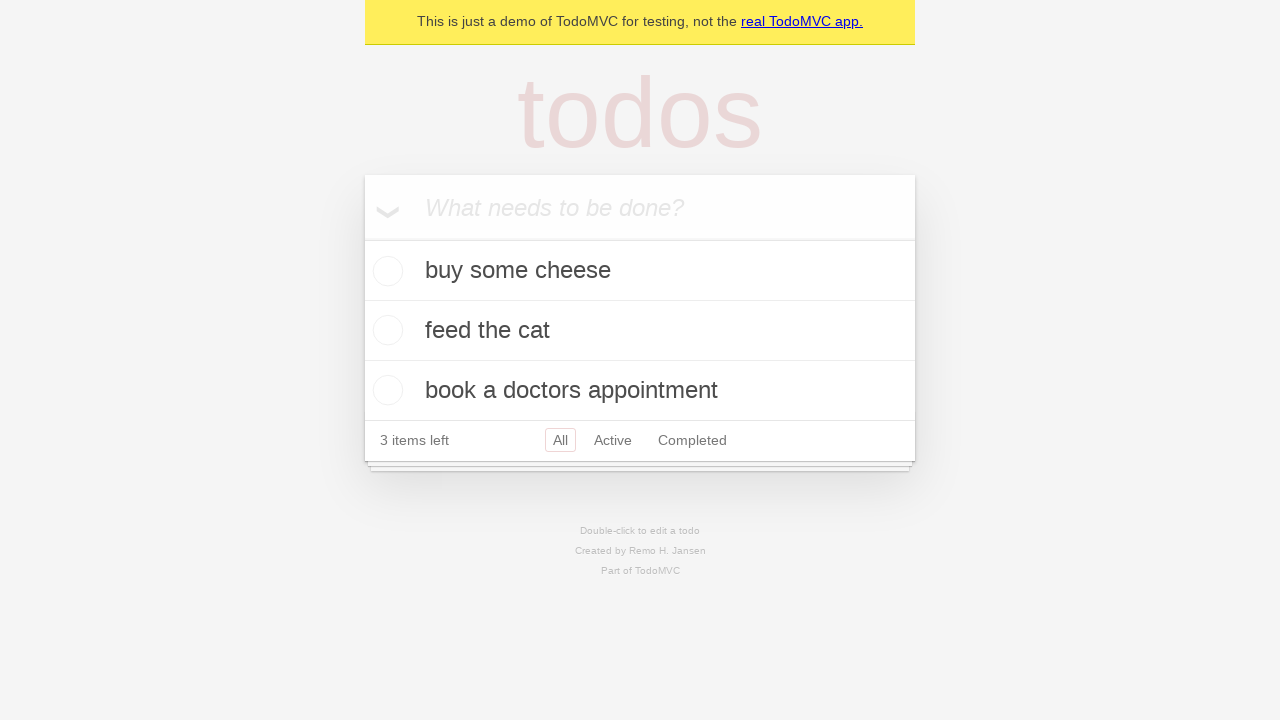

Waited for all 3 todos to be created
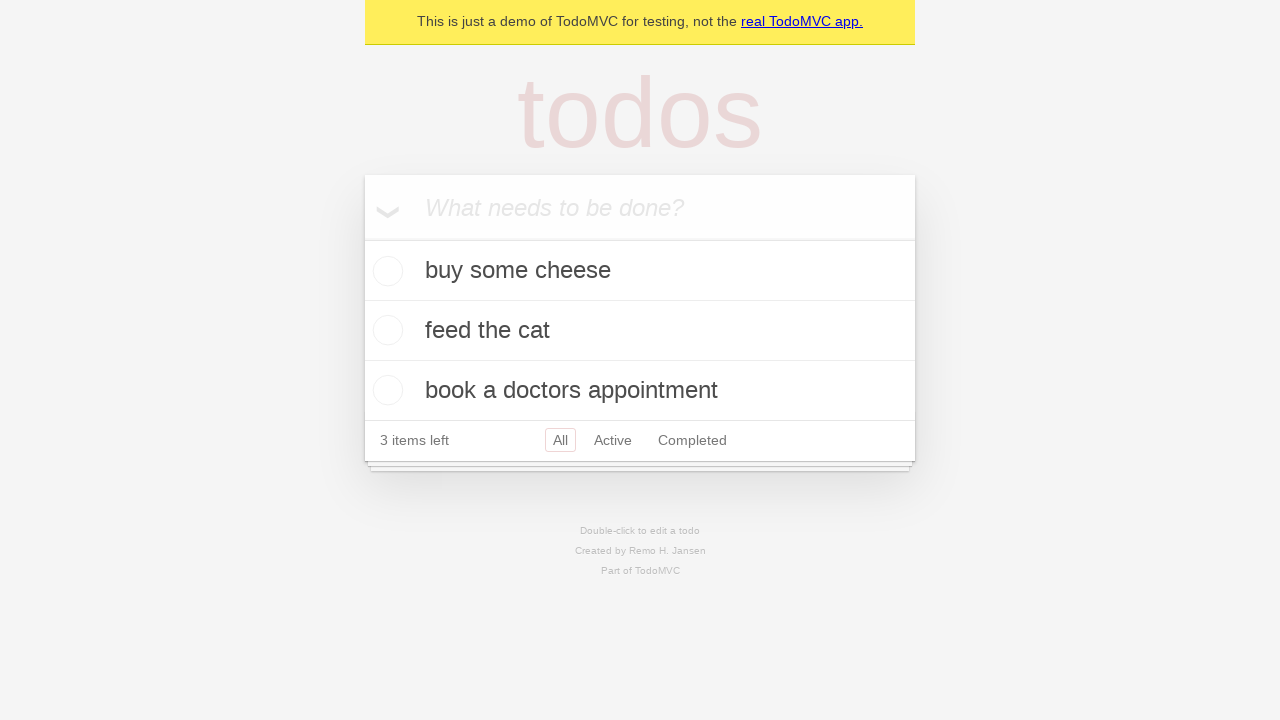

Double-clicked second todo to enter edit mode at (640, 331) on internal:testid=[data-testid="todo-item"s] >> nth=1
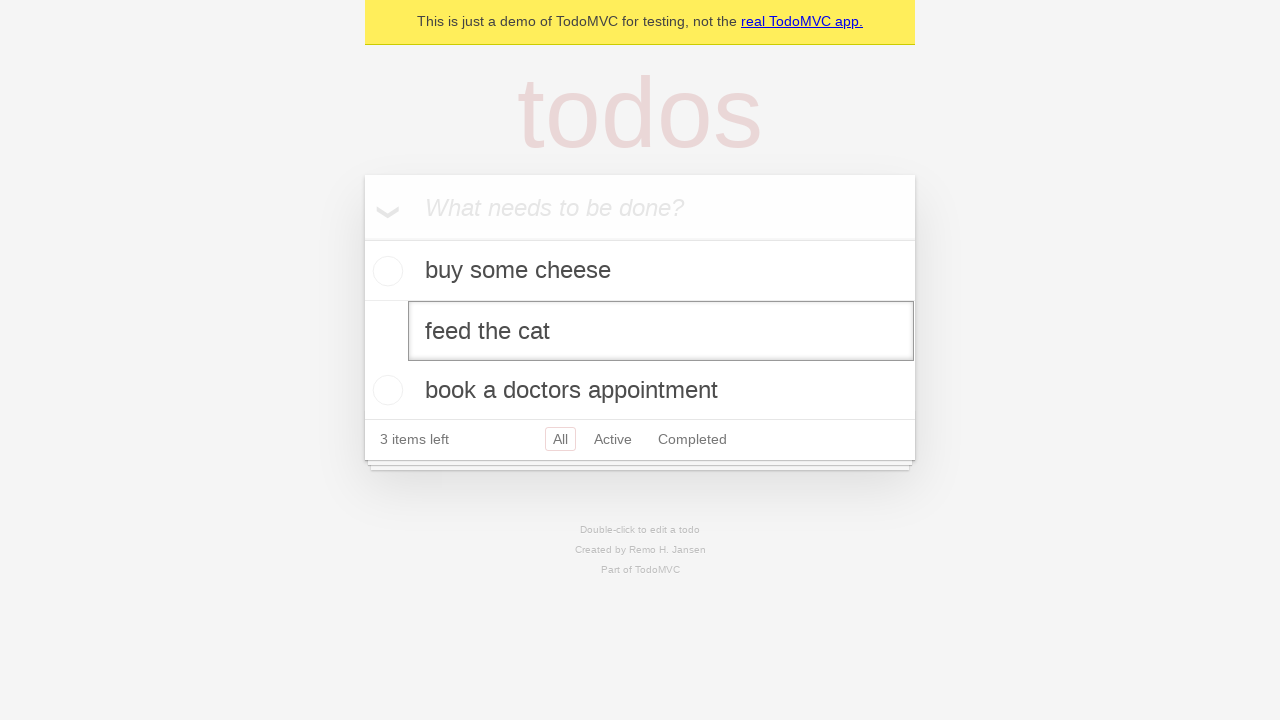

Filled edit textbox with 'buy some sausages' on internal:testid=[data-testid="todo-item"s] >> nth=1 >> internal:role=textbox[nam
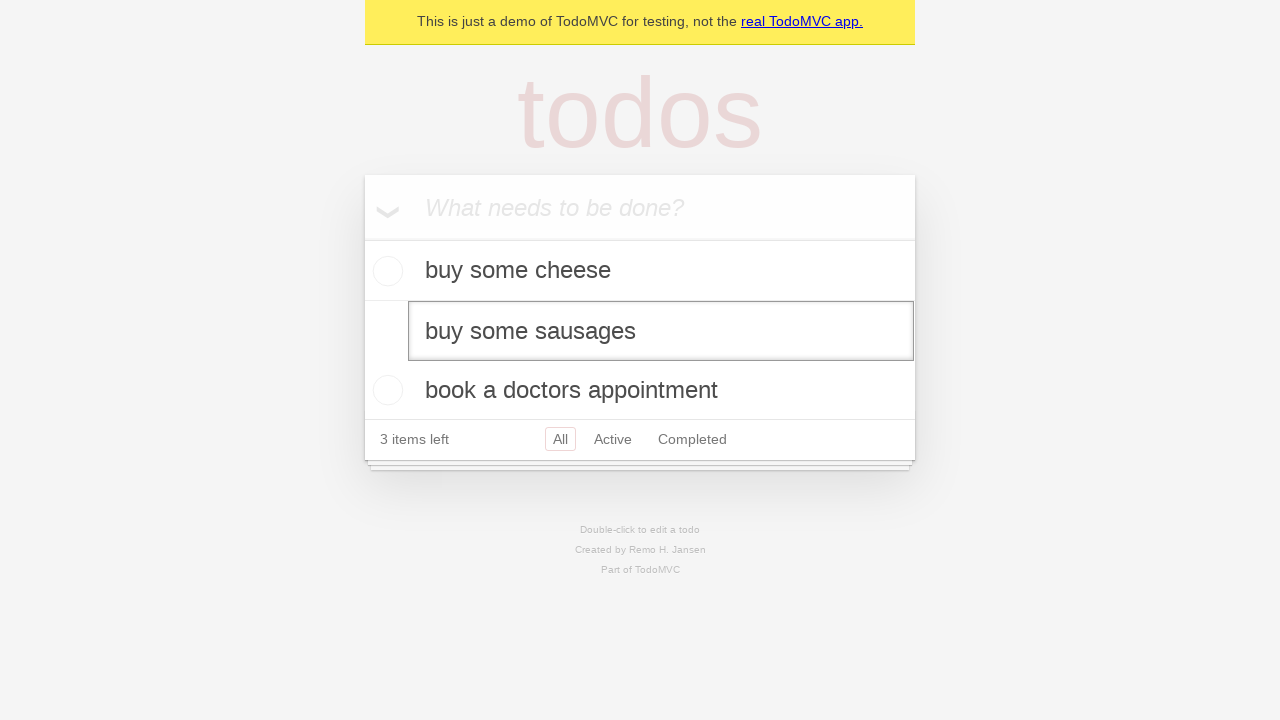

Dispatched blur event to save edited todo
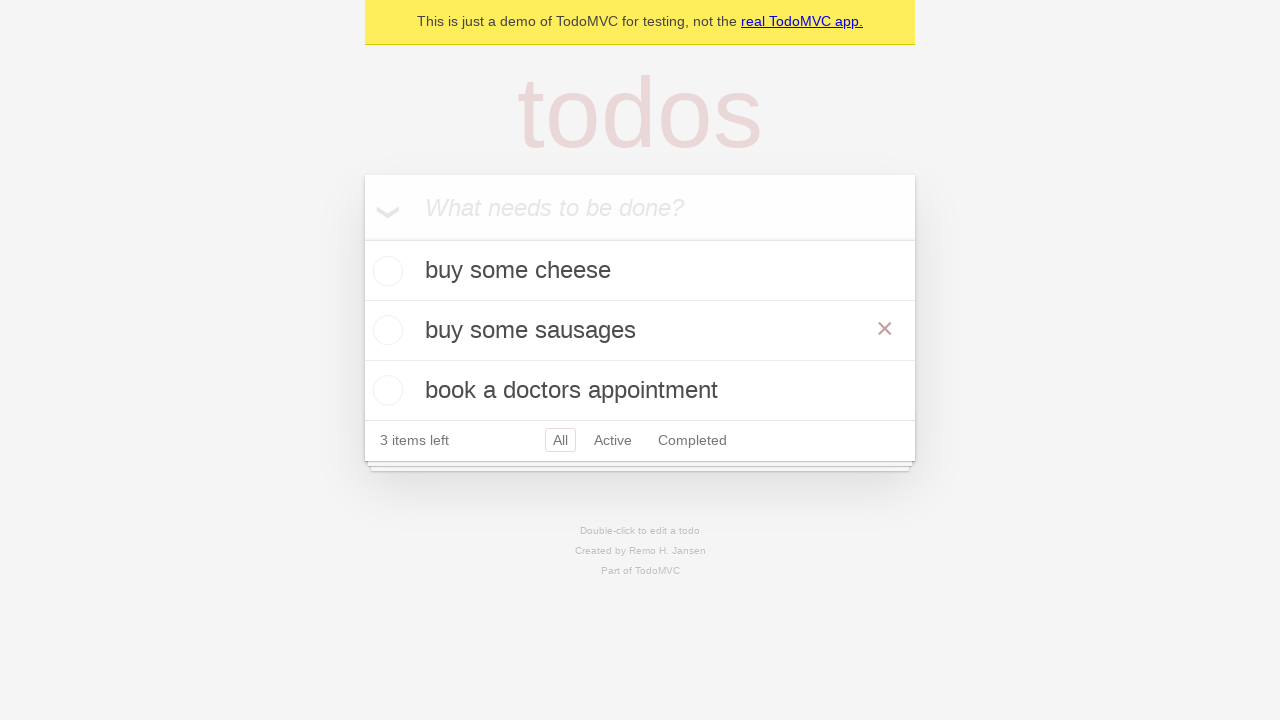

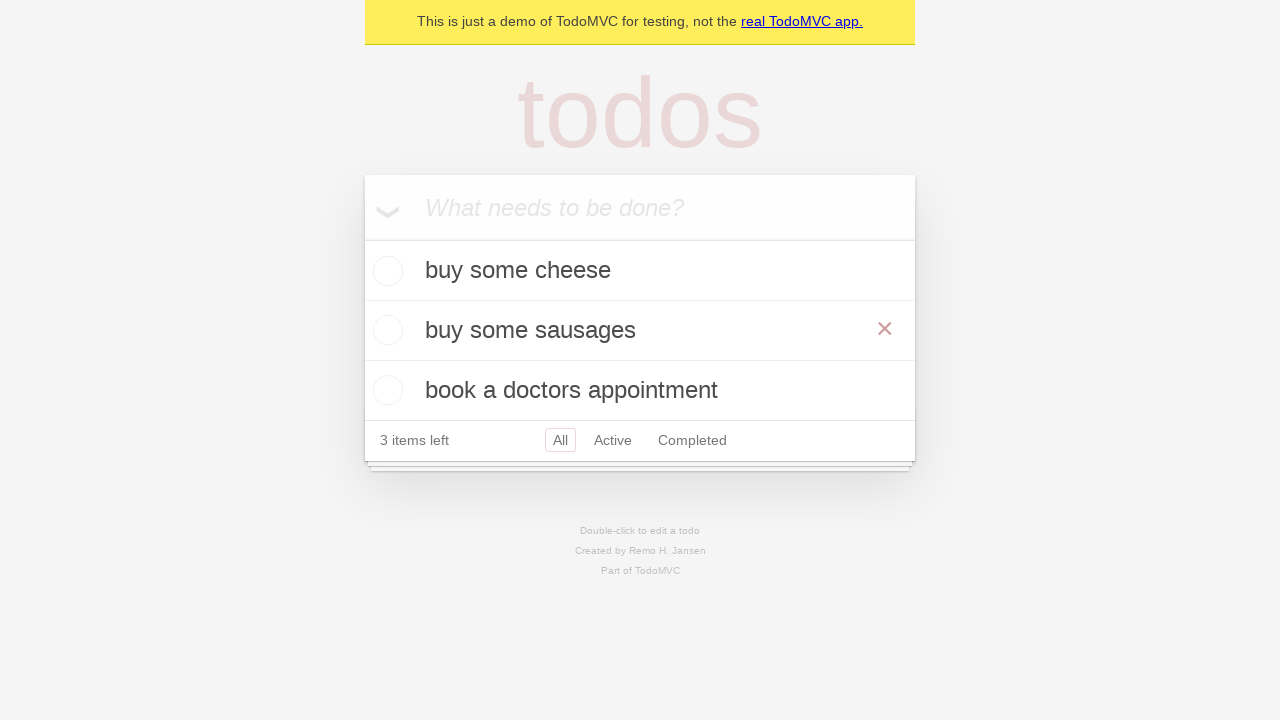